Tests hotel search functionality by entering a destination and clicking the search button

Starting URL: https://digital-booking-front.digitalhouse.com/

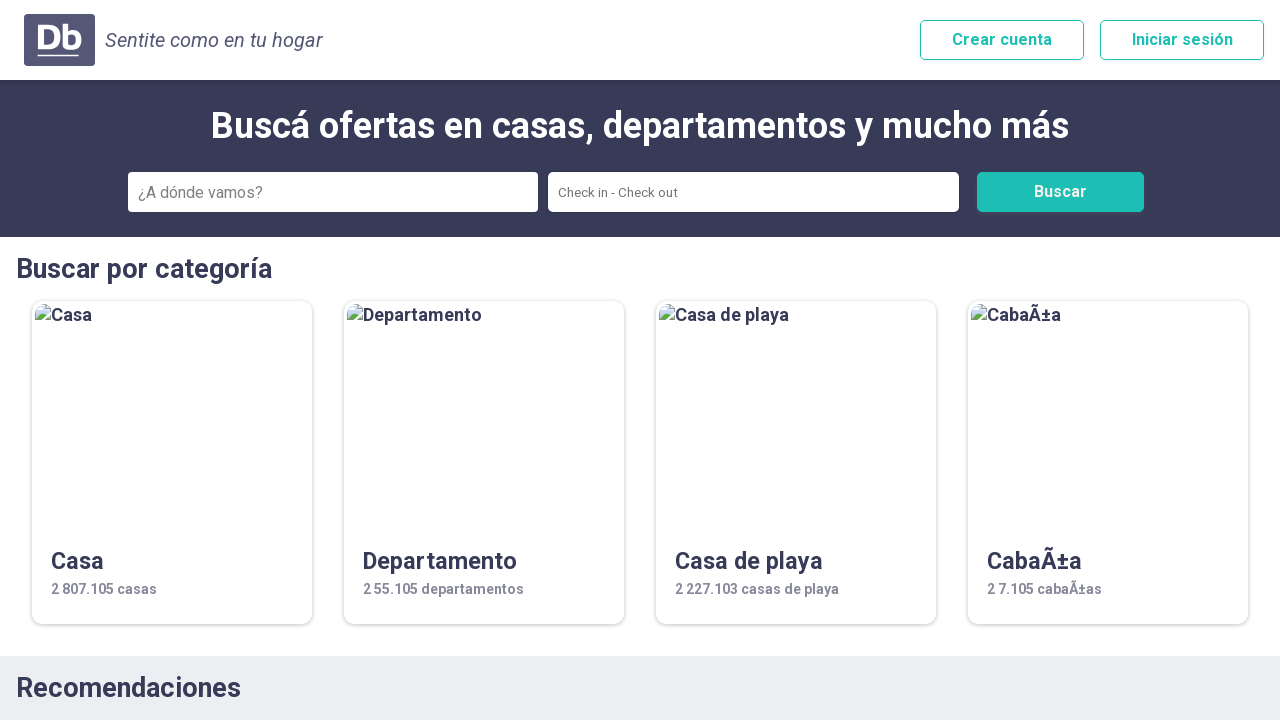

Filled destination field with 'Punta del este' on #ciudad
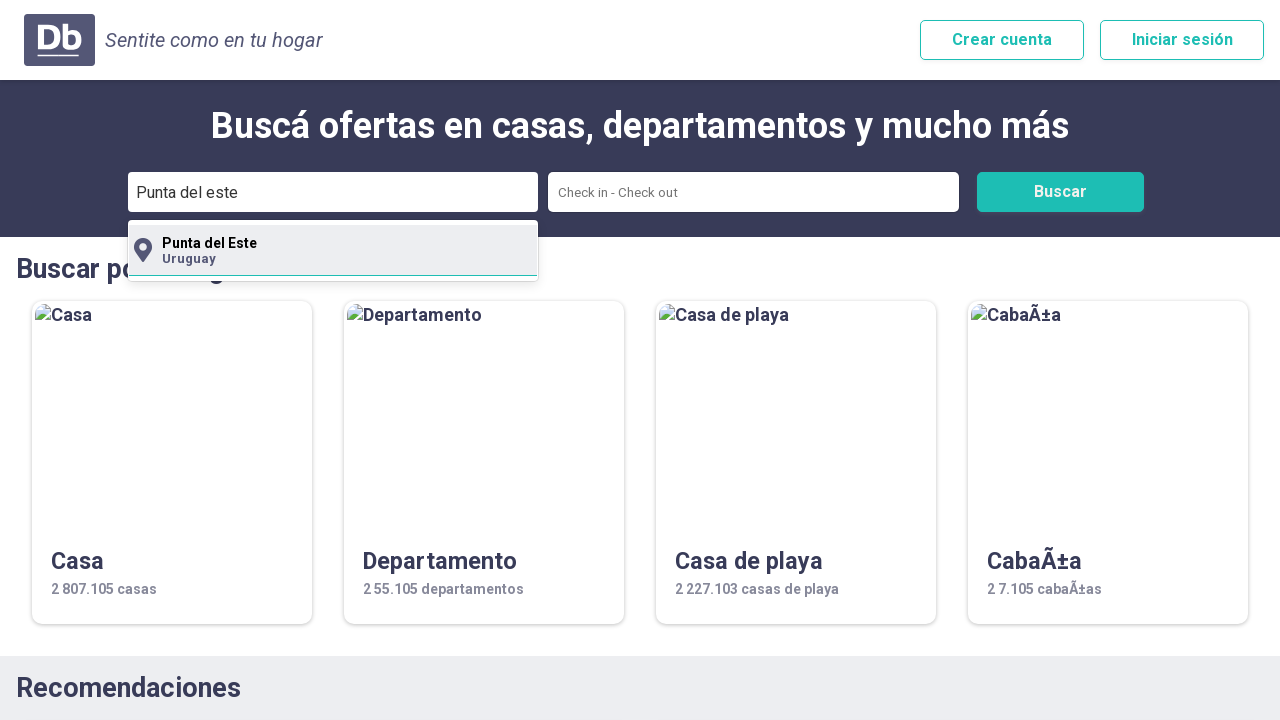

Pressed Enter key in destination field on #ciudad
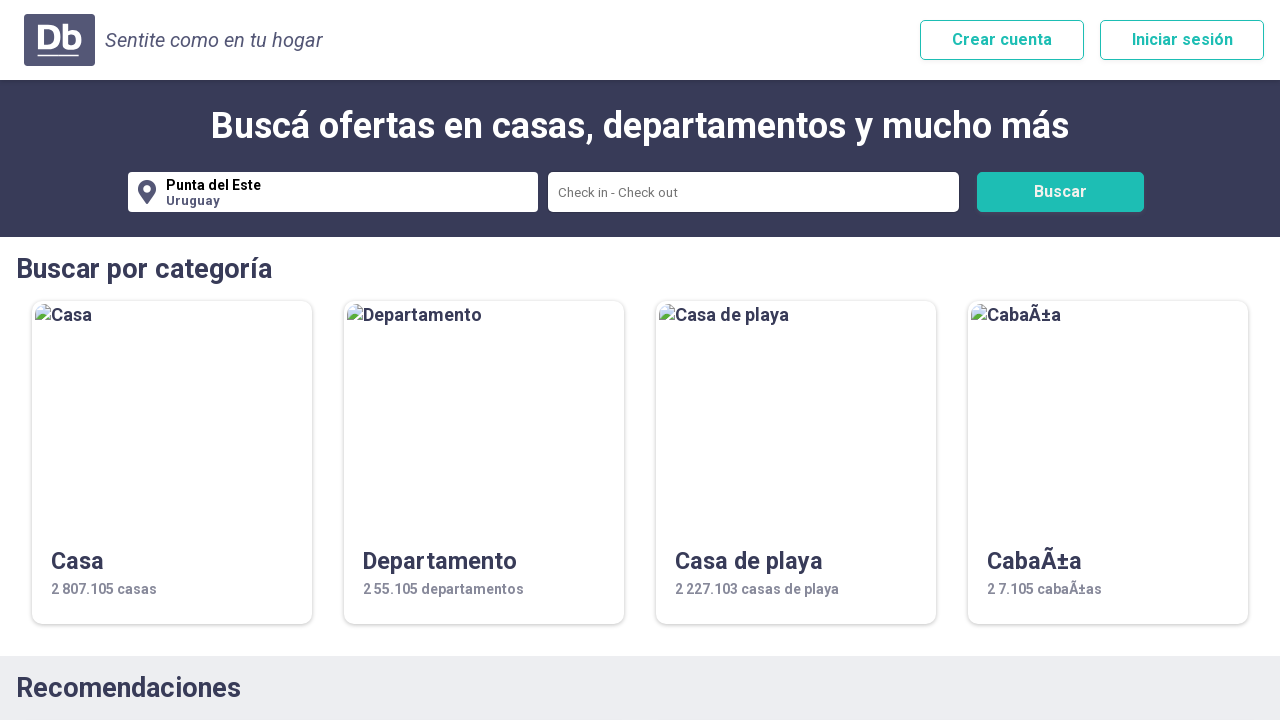

Clicked search button to initiate hotel search at (1060, 192) on #btn-buscador
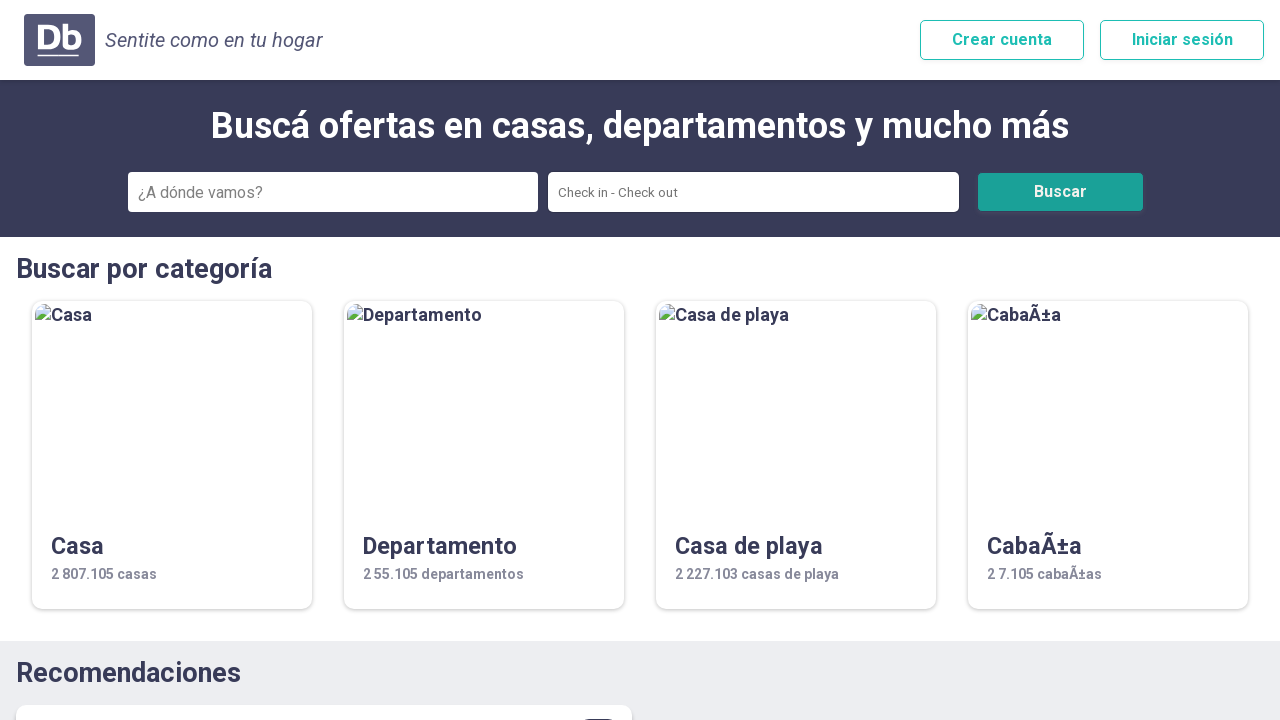

Search results loaded successfully
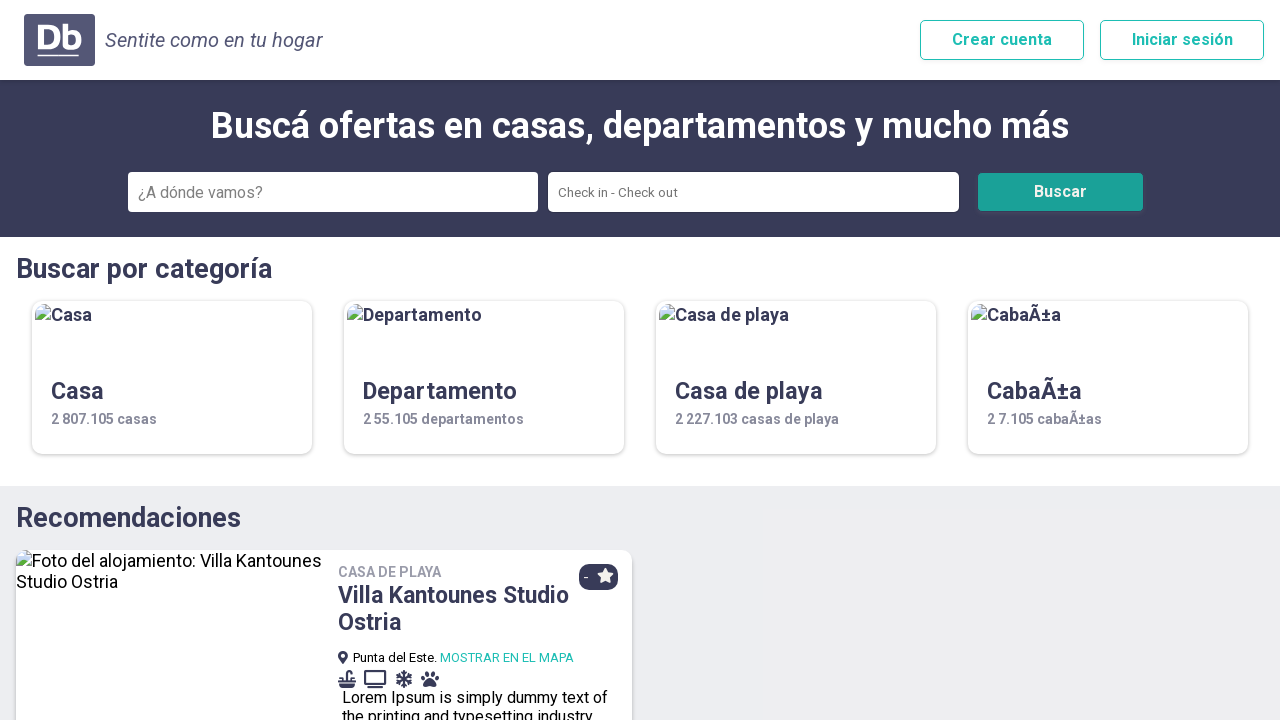

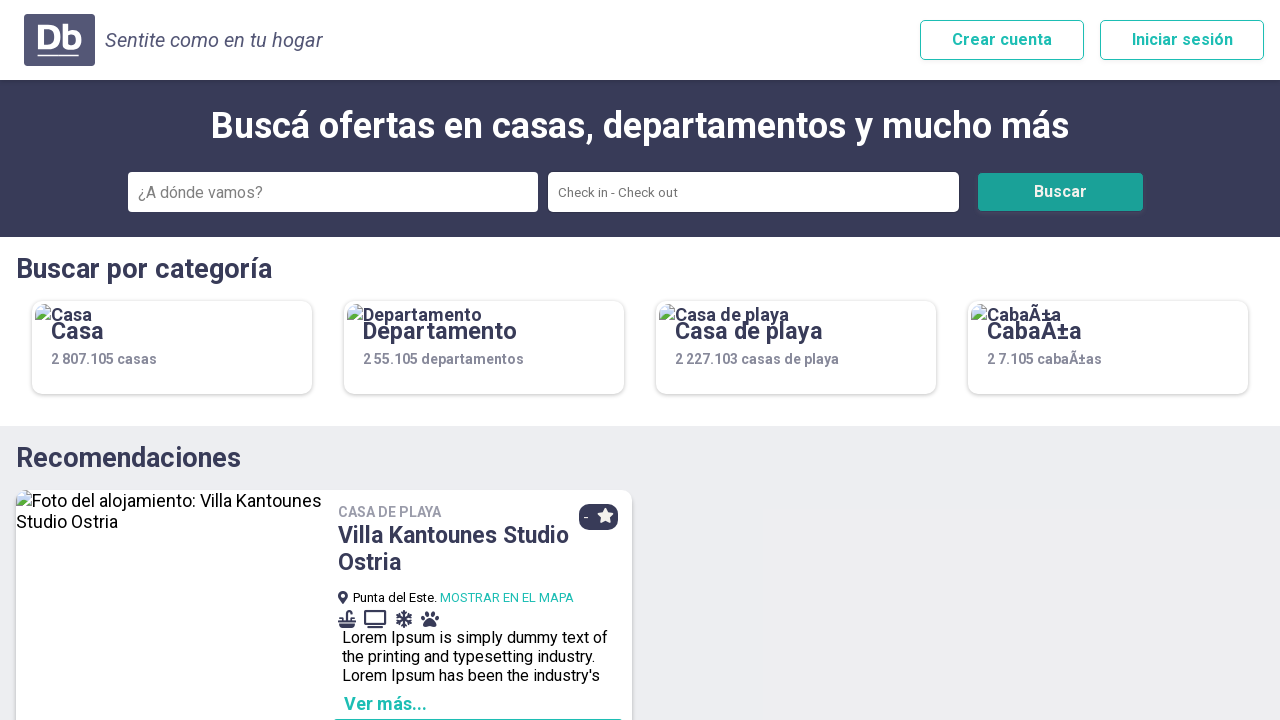